Tests nested iframe functionality by clicking on iframe navigation link, switching between parent and inner frames, and filling a text field within the nested iframe

Starting URL: http://demo.automationtesting.in/Frames.html

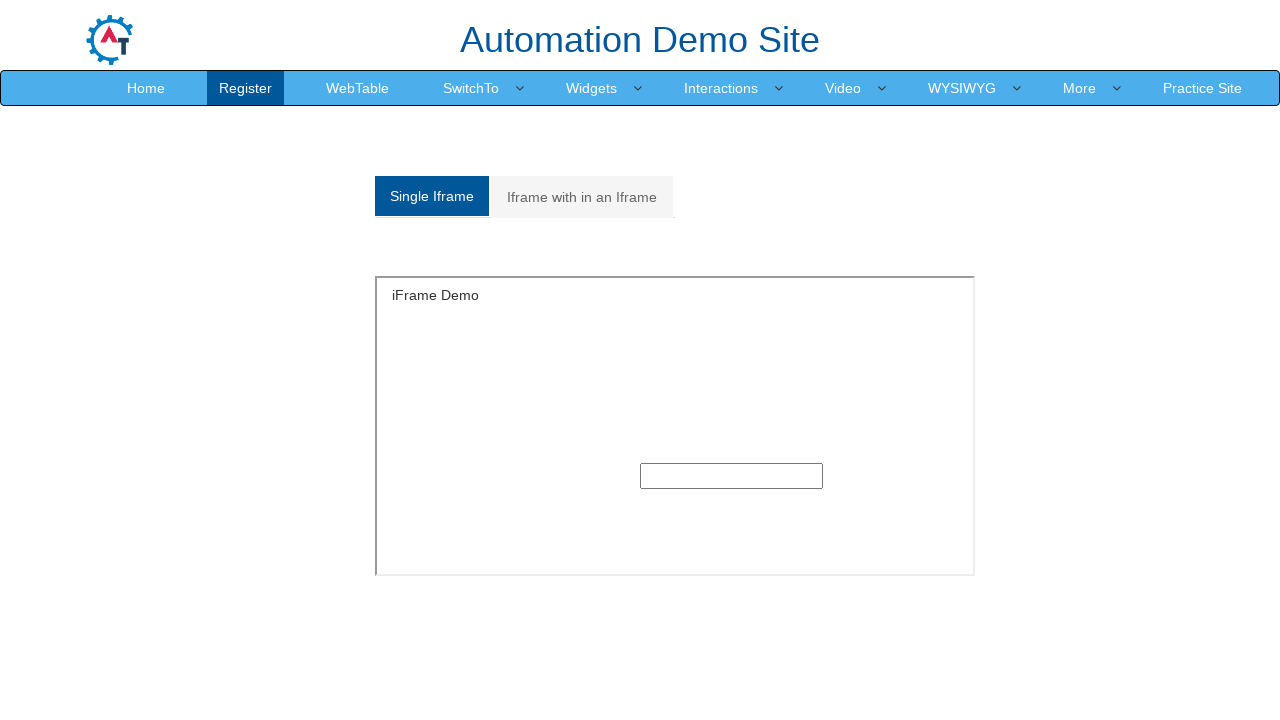

Clicked on 'Iframe with in an Iframe' navigation link at (582, 197) on xpath=//a[text()='Iframe with in an Iframe']
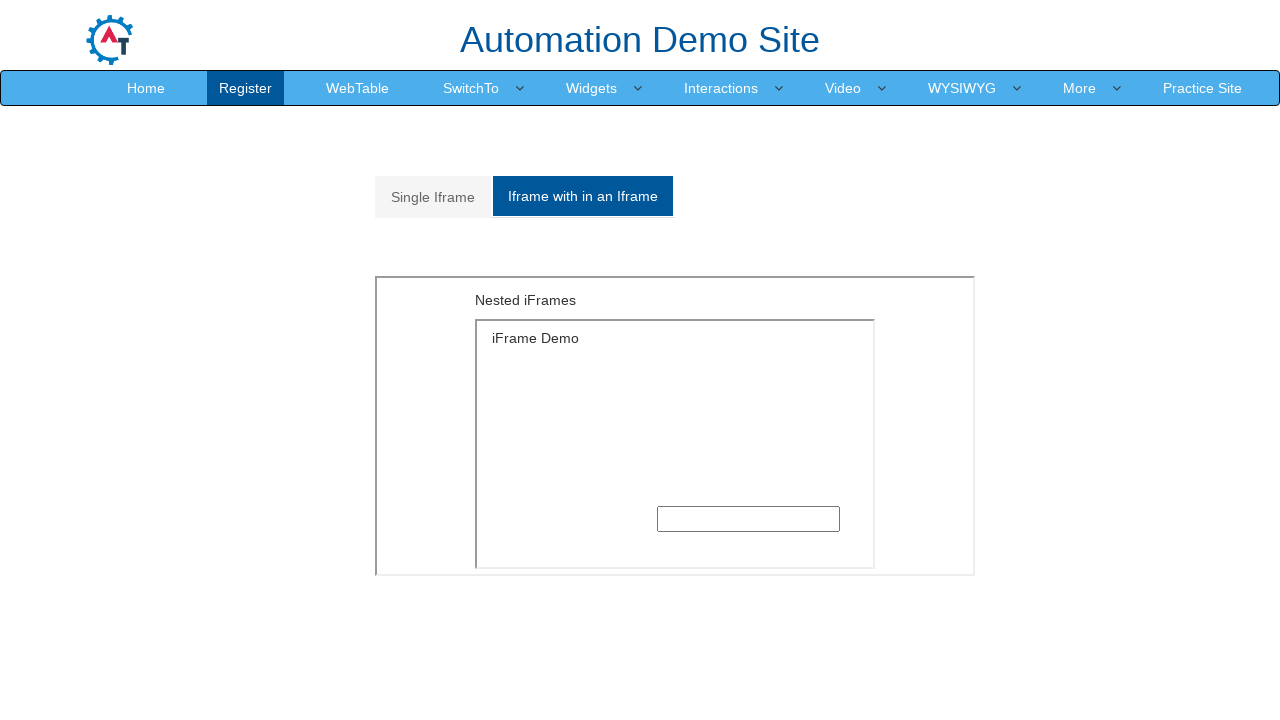

Located parent iframe frame
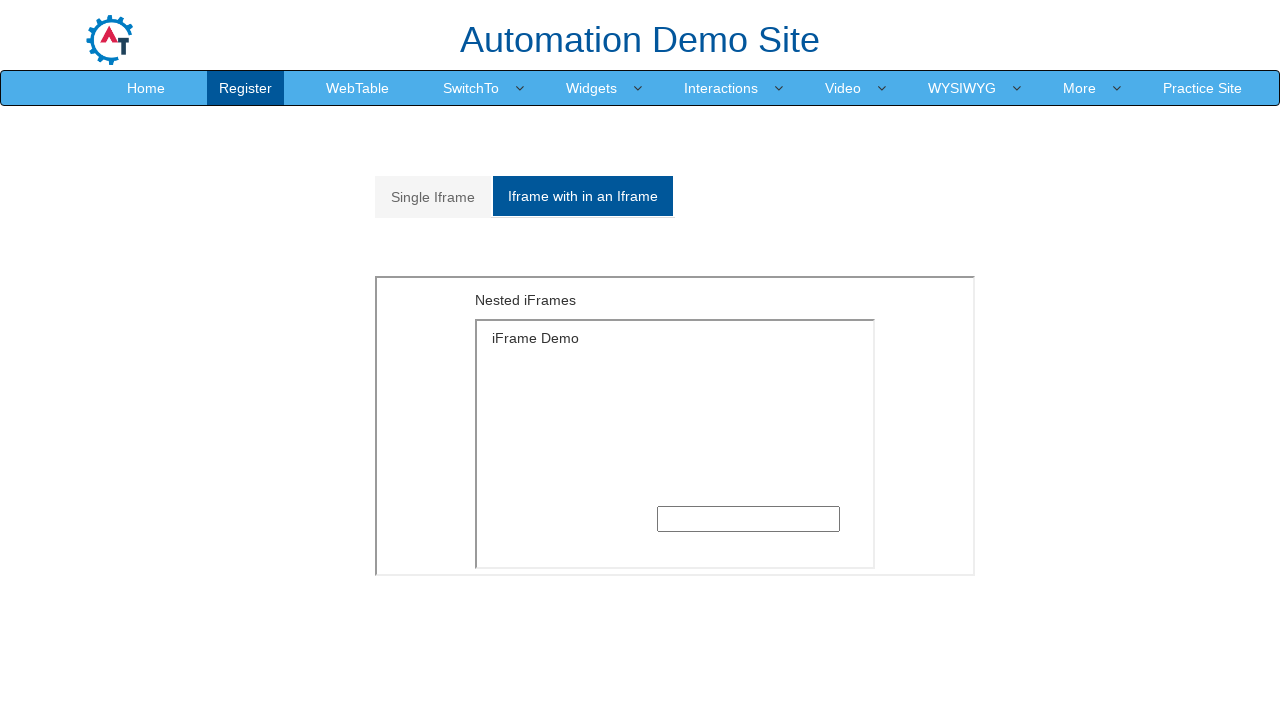

Located nested inner iframe within parent frame
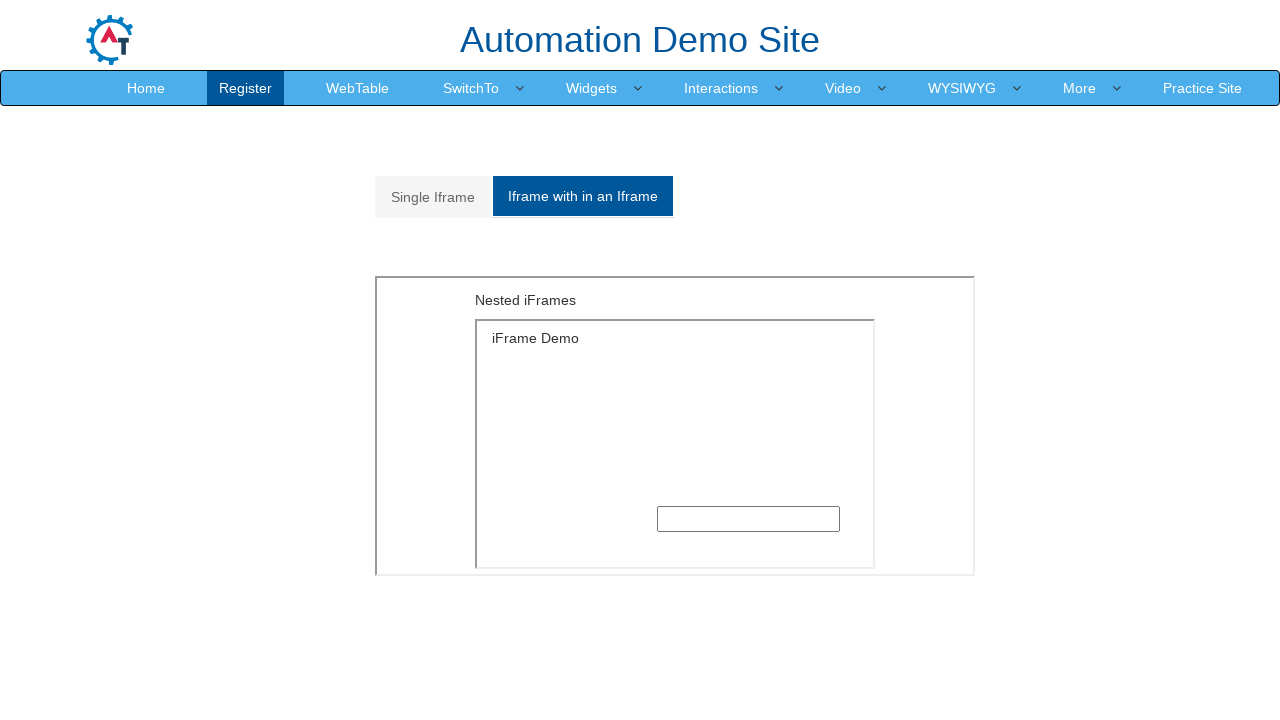

Filled text field within nested iframe with 'Good' on xpath=//iframe[@style='float: left;height: 300px;width:600px'] >> internal:contr
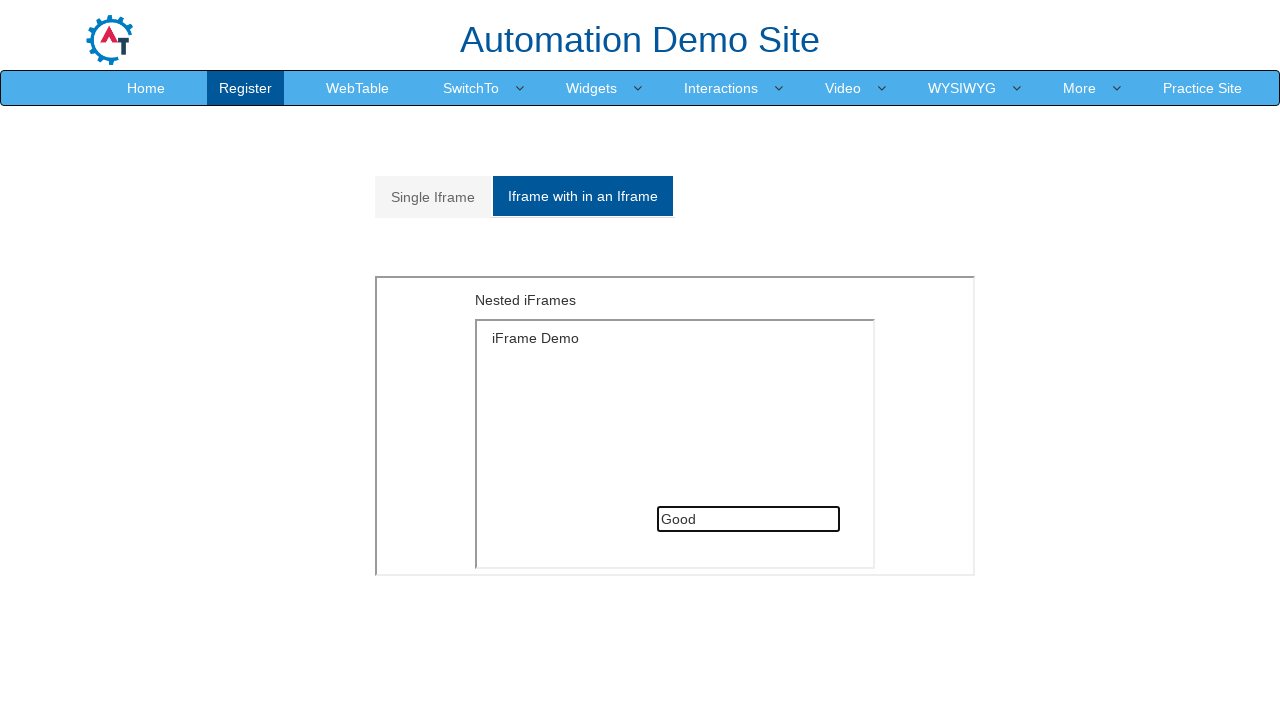

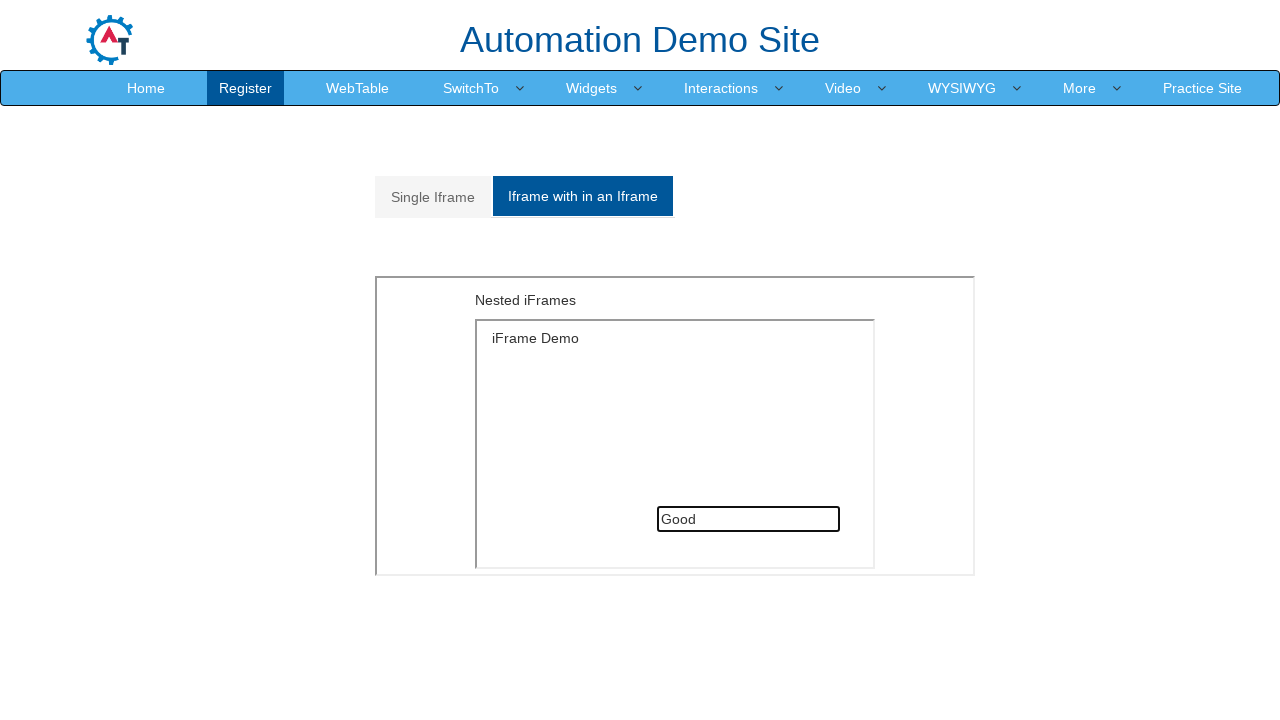